Clicks on the first product to view its details page

Starting URL: https://www.automationexercise.com/products

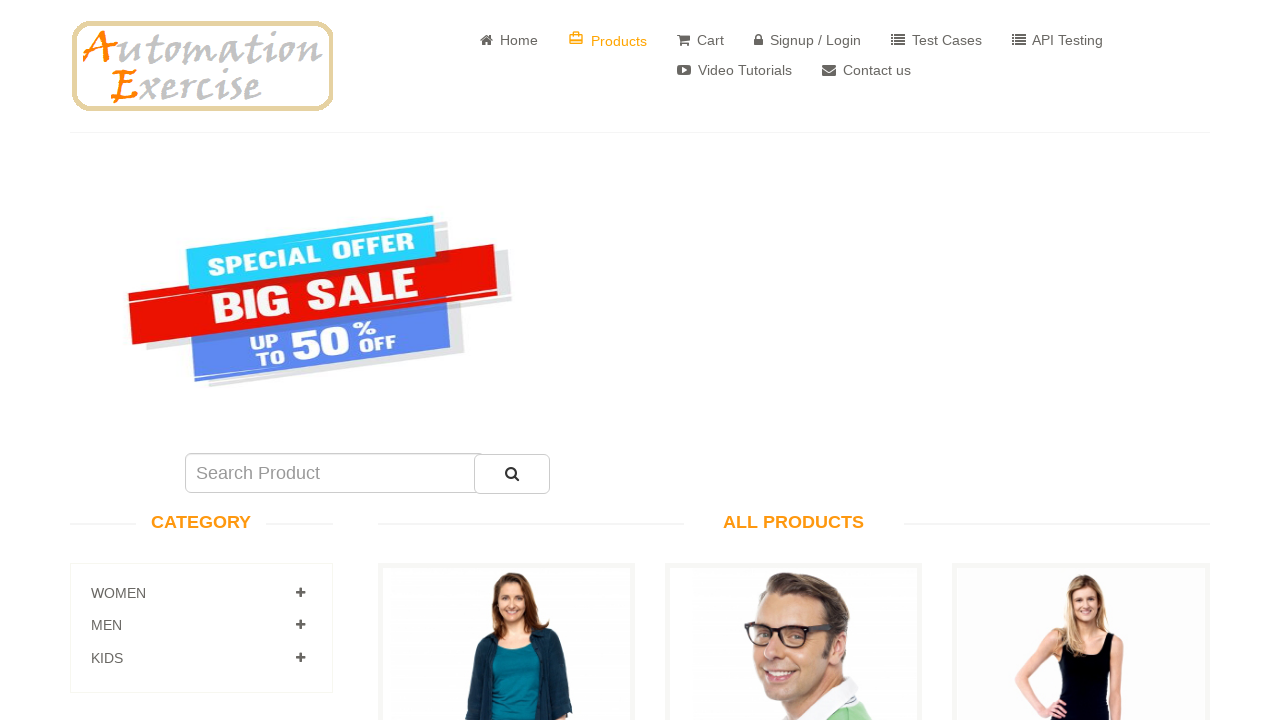

Clicked on the first product to view its details at (506, 361) on a[href='/product_details/1']
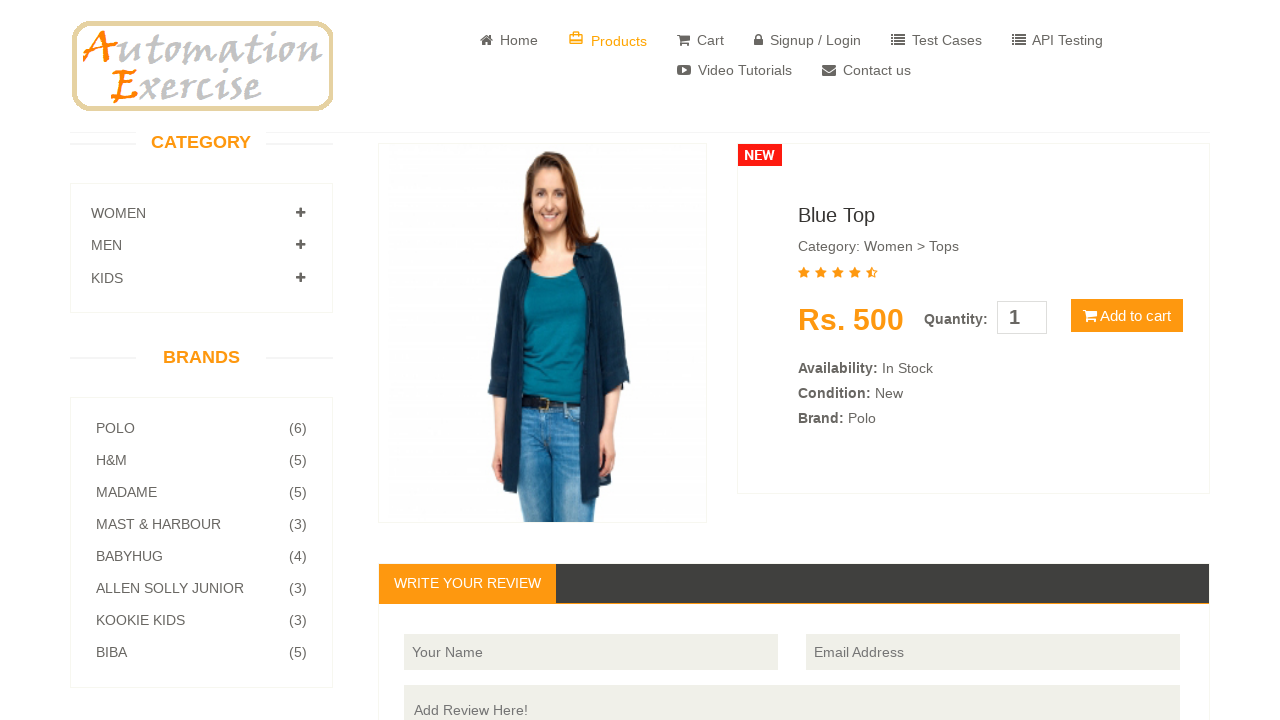

Product information section loaded and became visible
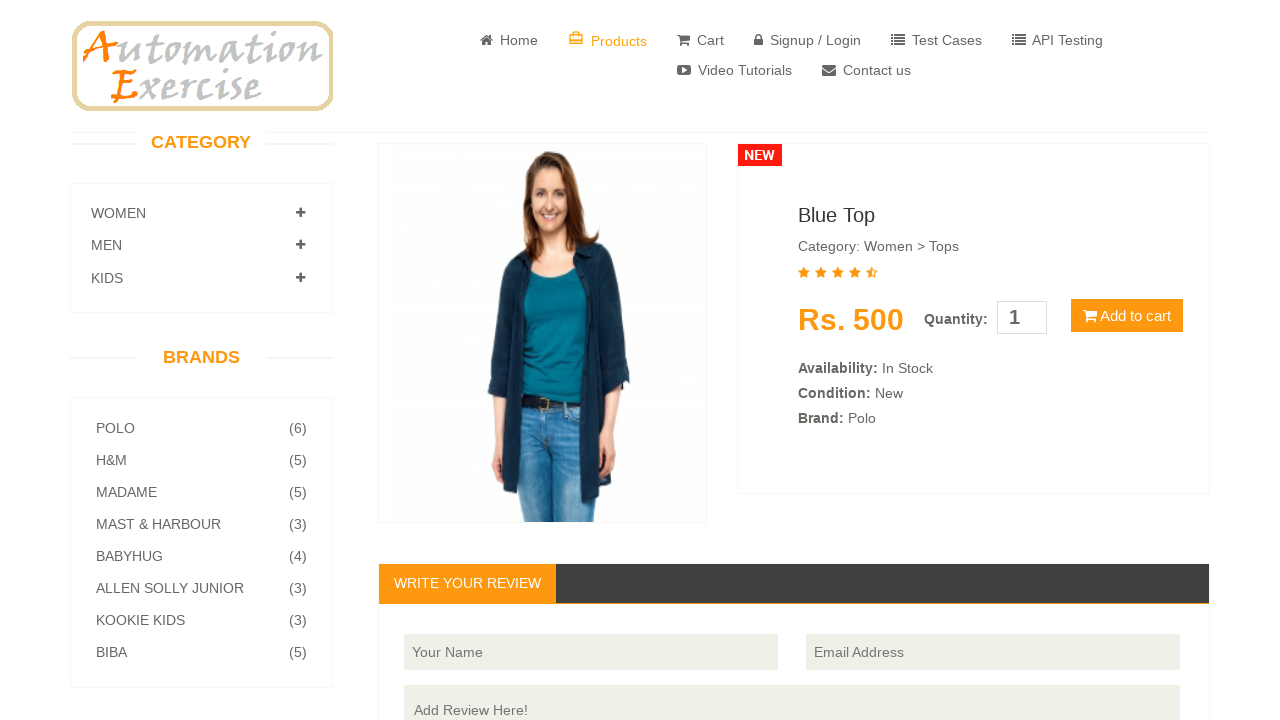

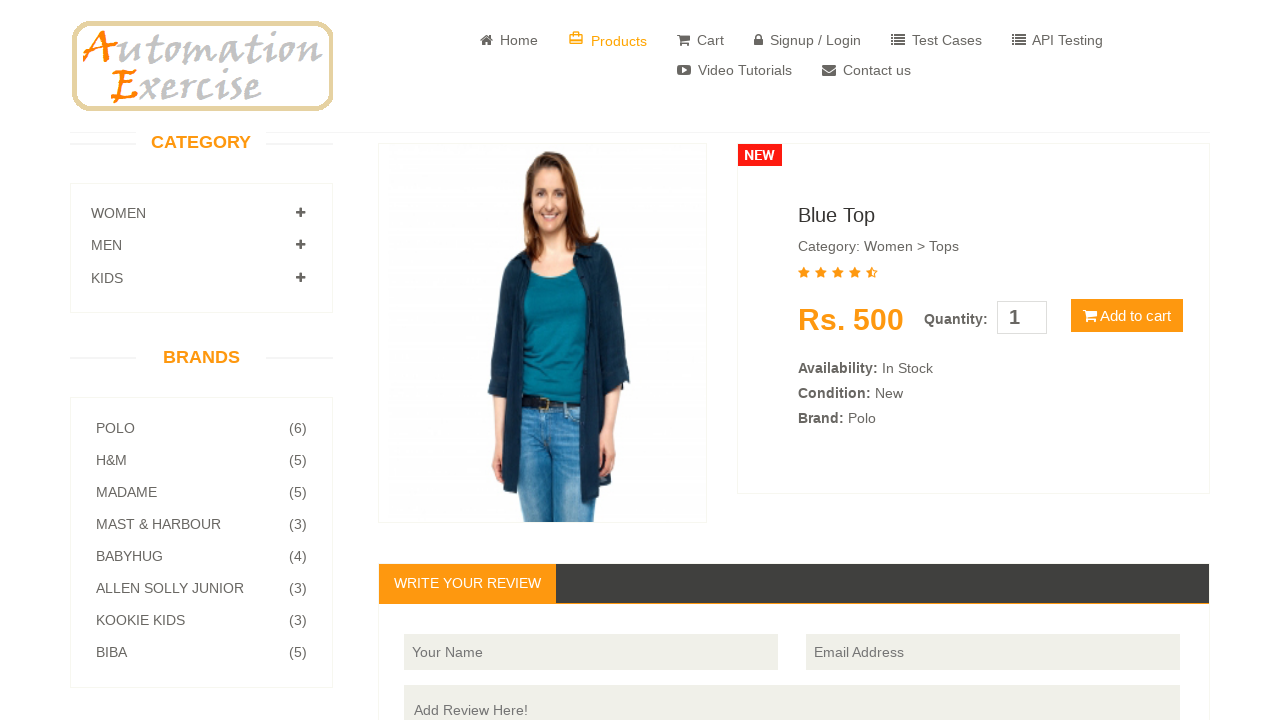